Tests drag and drop functionality by dragging an element from one location and dropping it to another using the jQuery UI demo page

Starting URL: http://jqueryui.com/droppable/

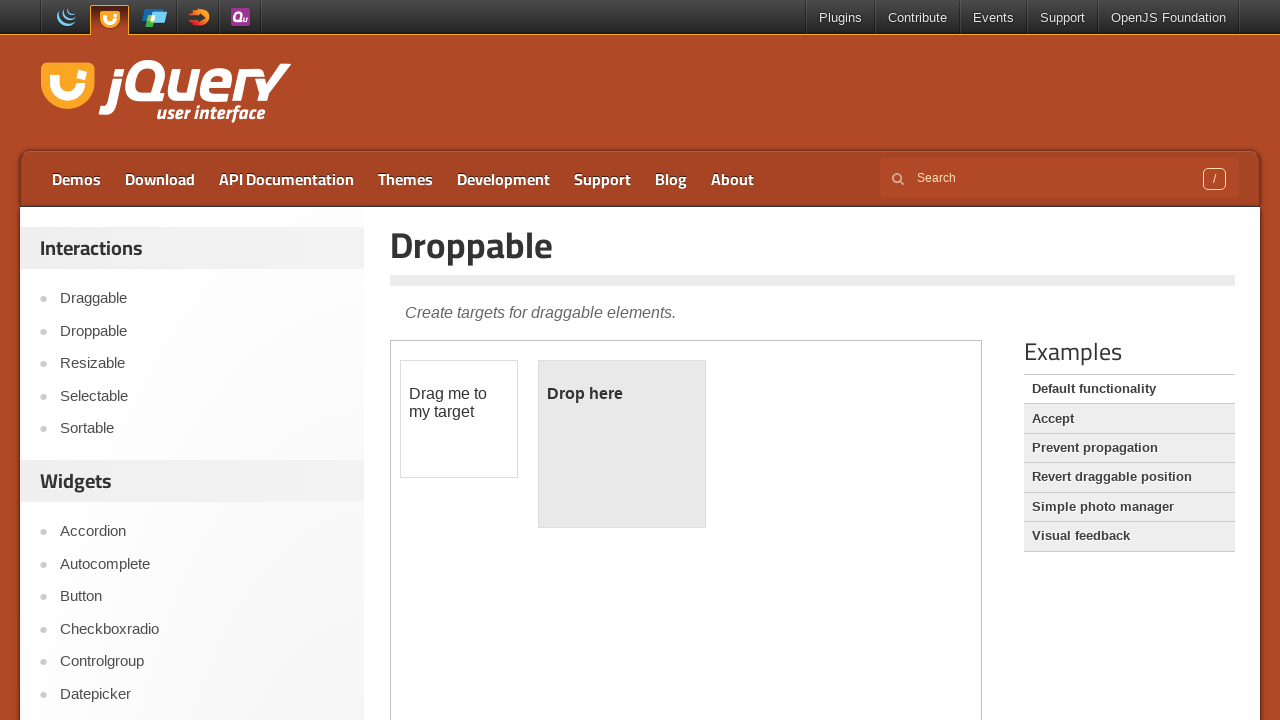

Located the first iframe containing the drag and drop demo
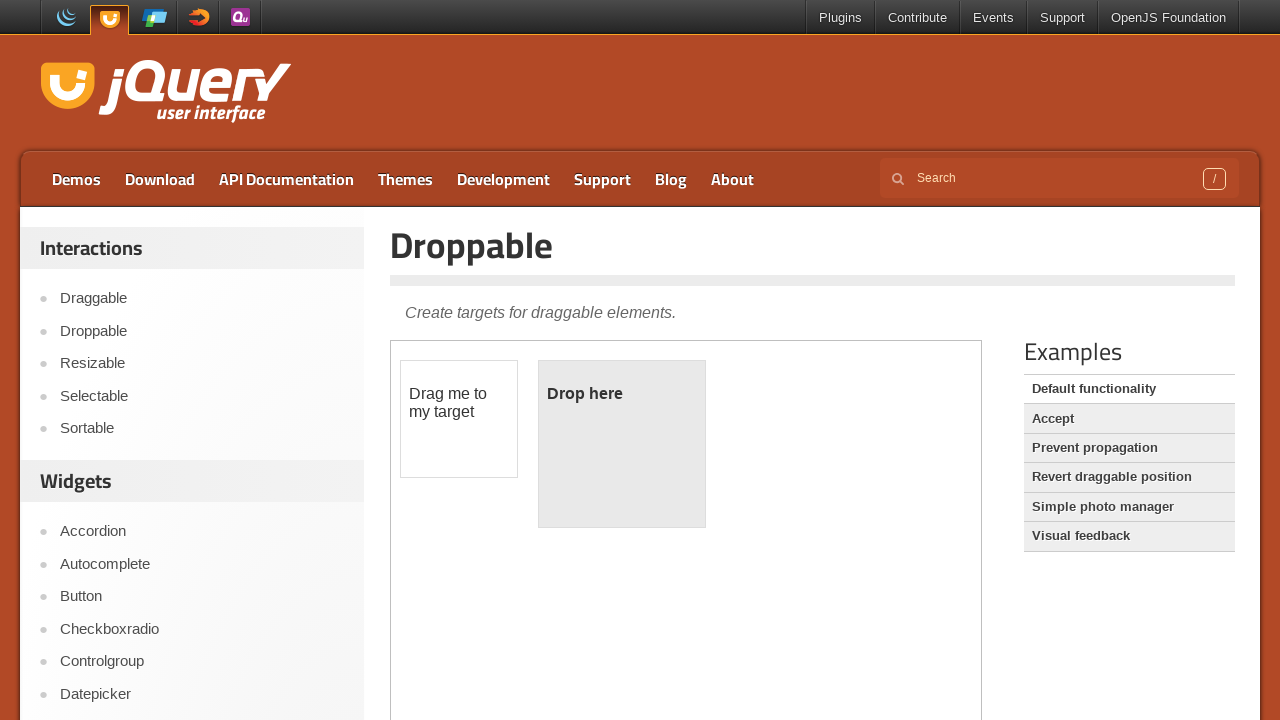

Located the draggable element with id 'draggable'
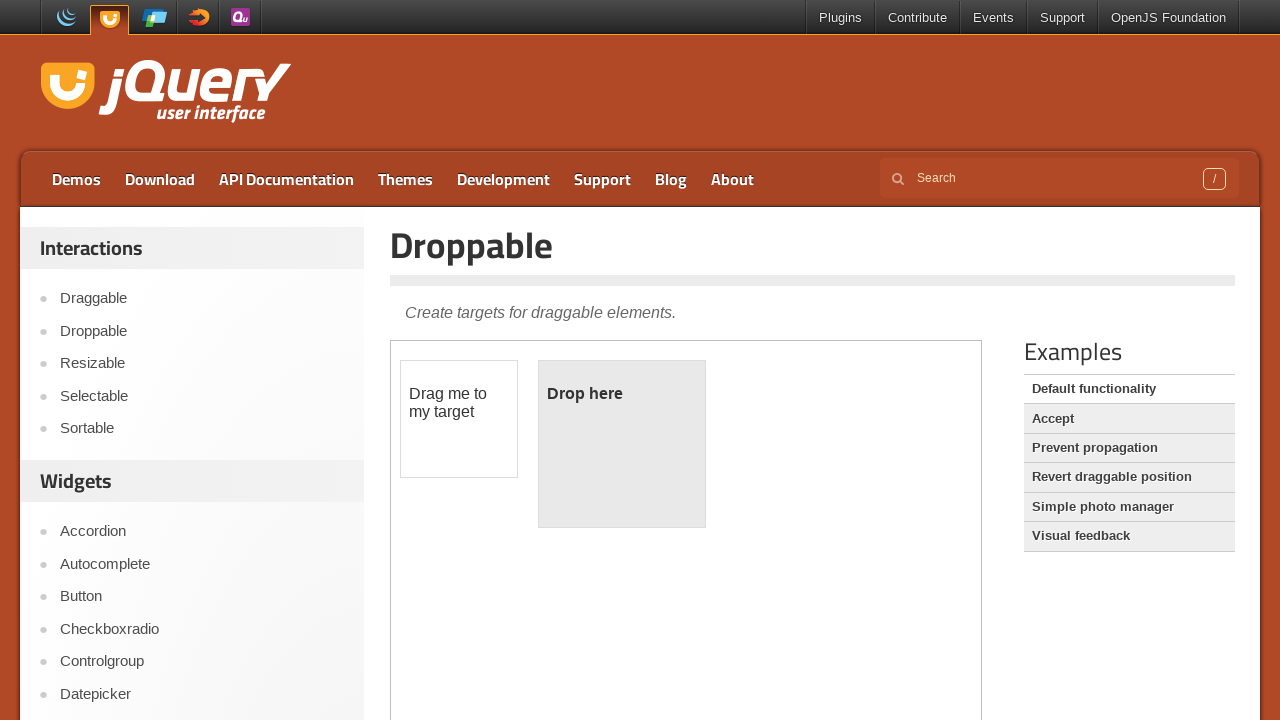

Located the droppable element with id 'droppable'
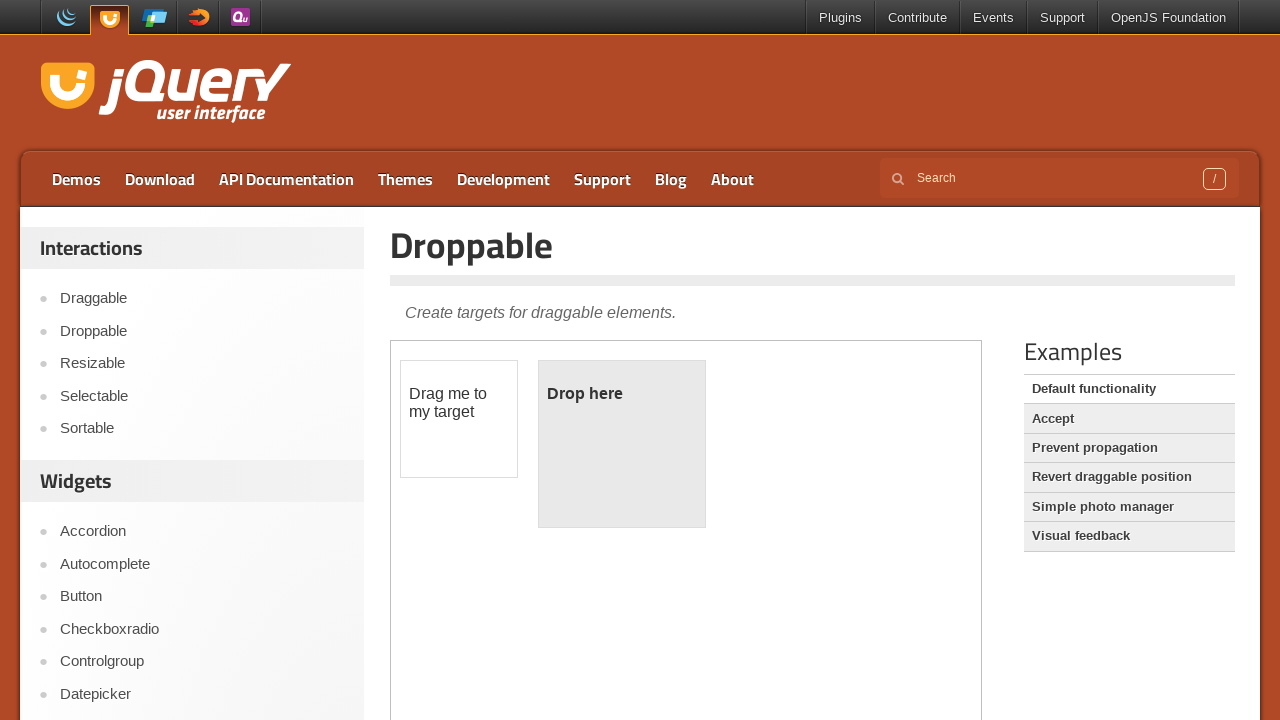

Dragged the draggable element and dropped it onto the droppable element at (622, 444)
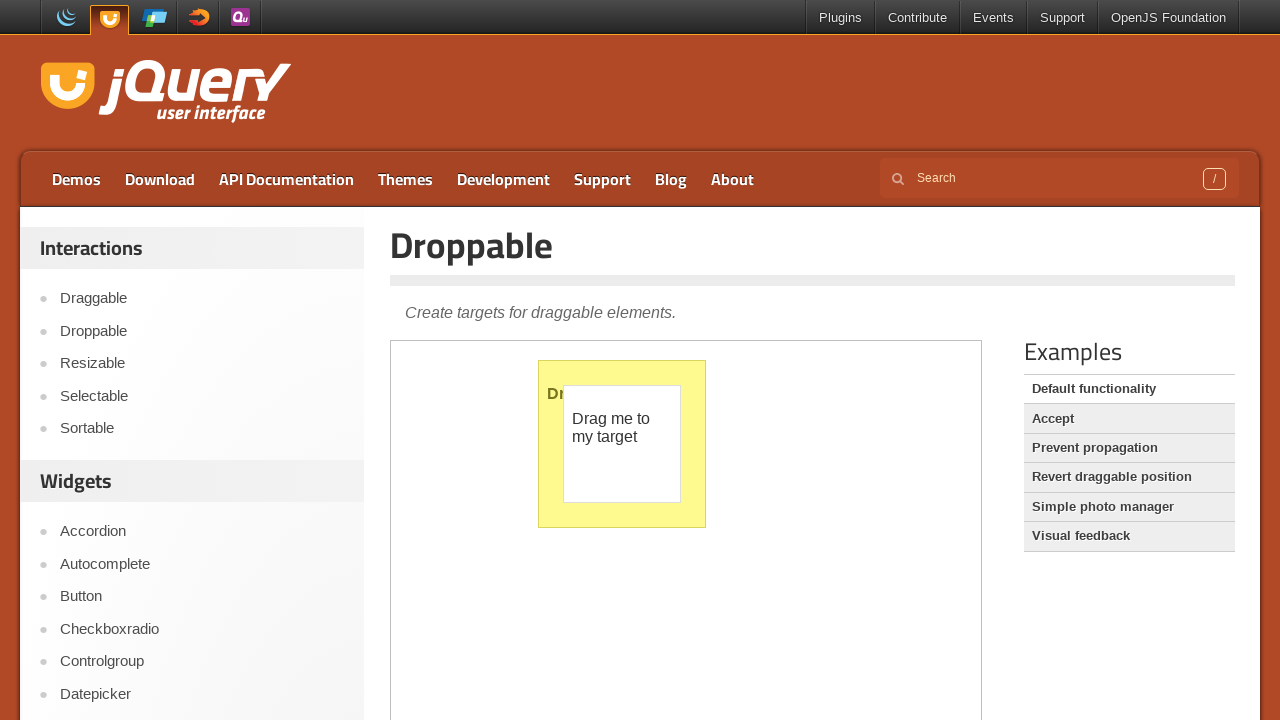

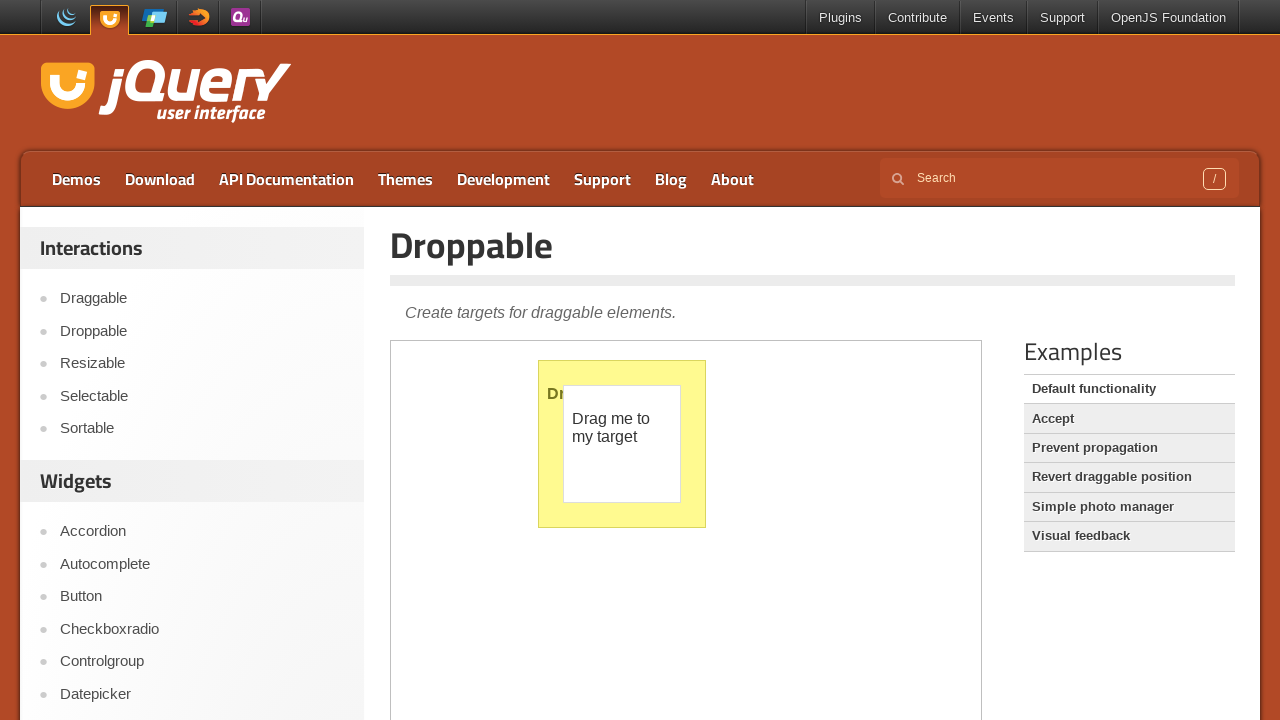